Tests that the clear completed button displays correct text

Starting URL: https://demo.playwright.dev/todomvc

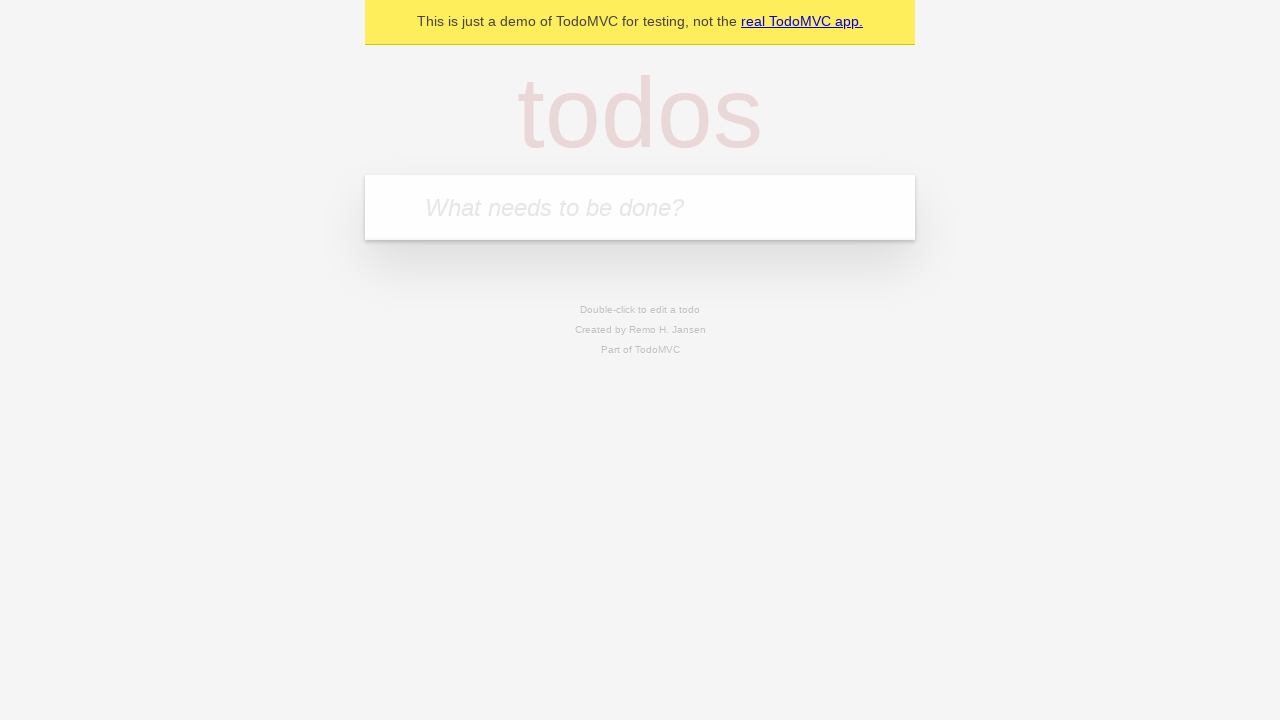

Filled new todo input with 'buy some cheese' on .new-todo
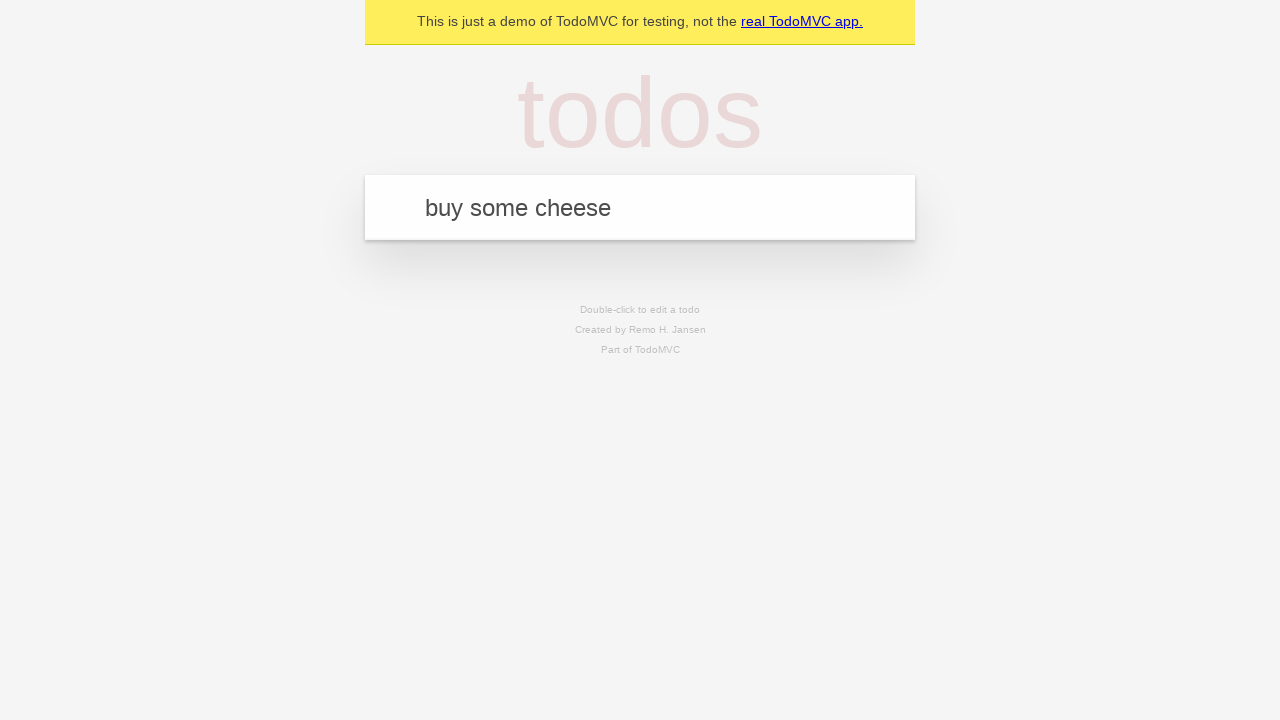

Pressed Enter to create first todo on .new-todo
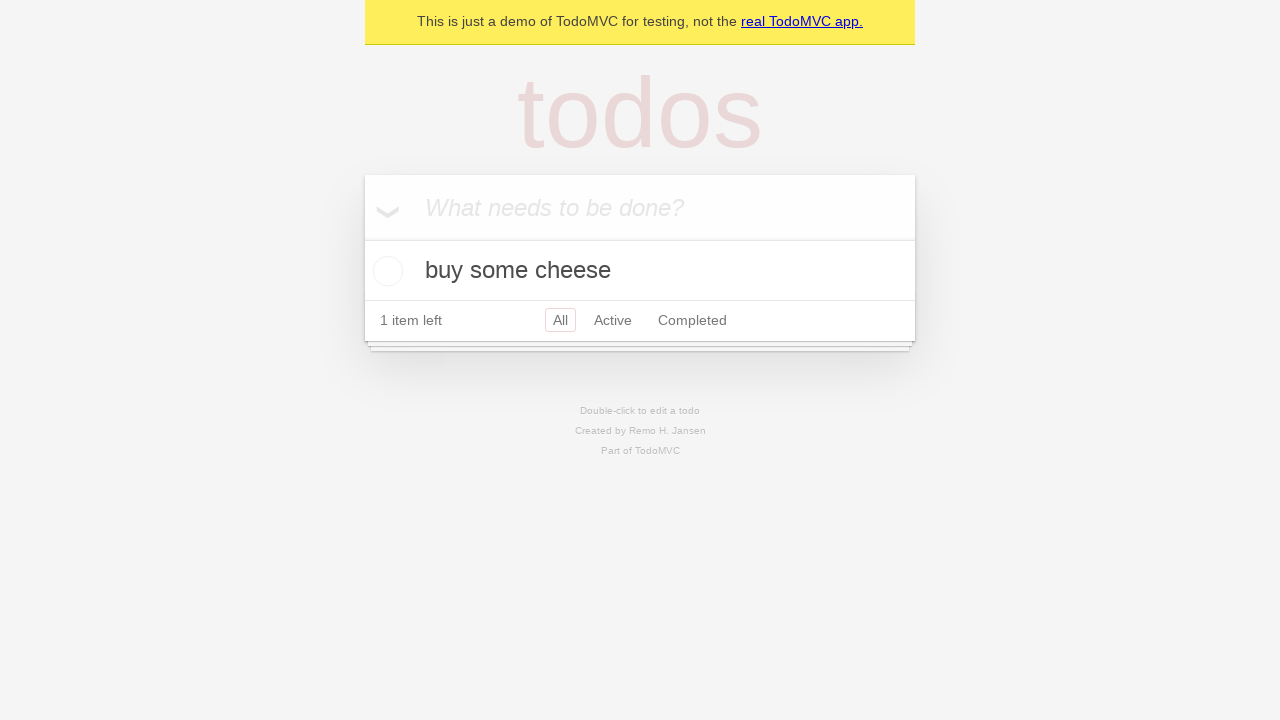

Filled new todo input with 'feed the cat' on .new-todo
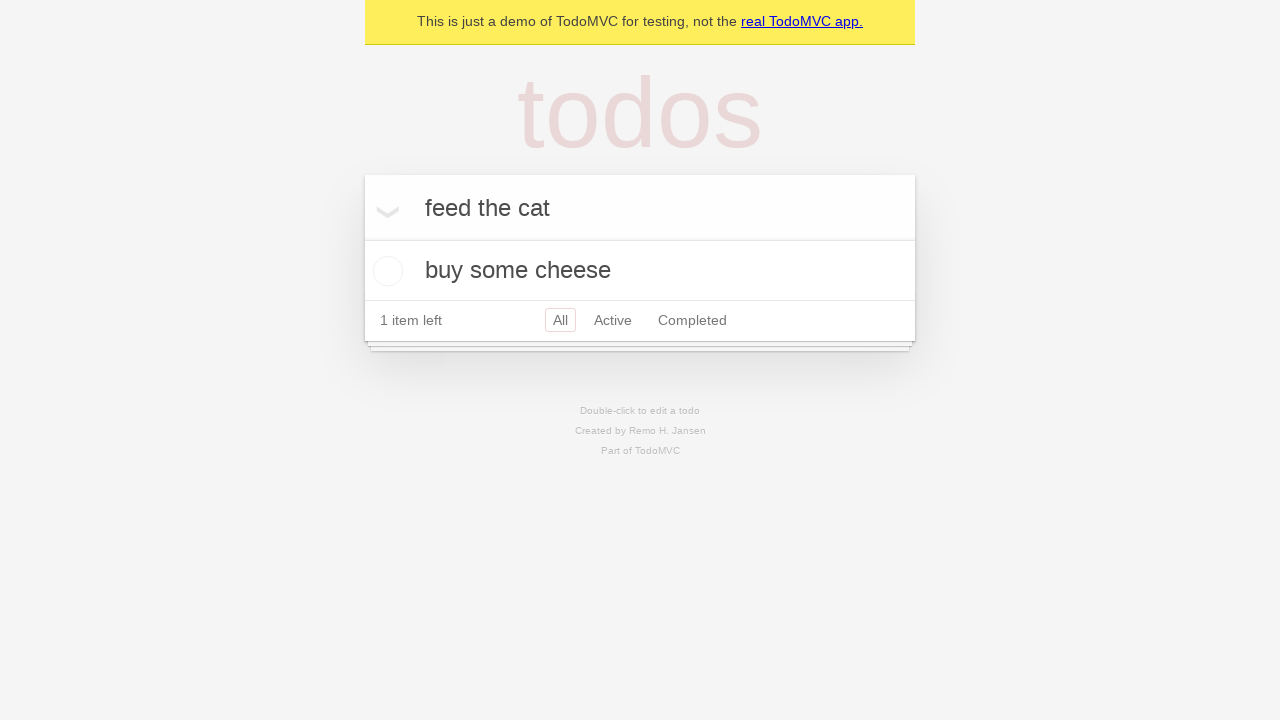

Pressed Enter to create second todo on .new-todo
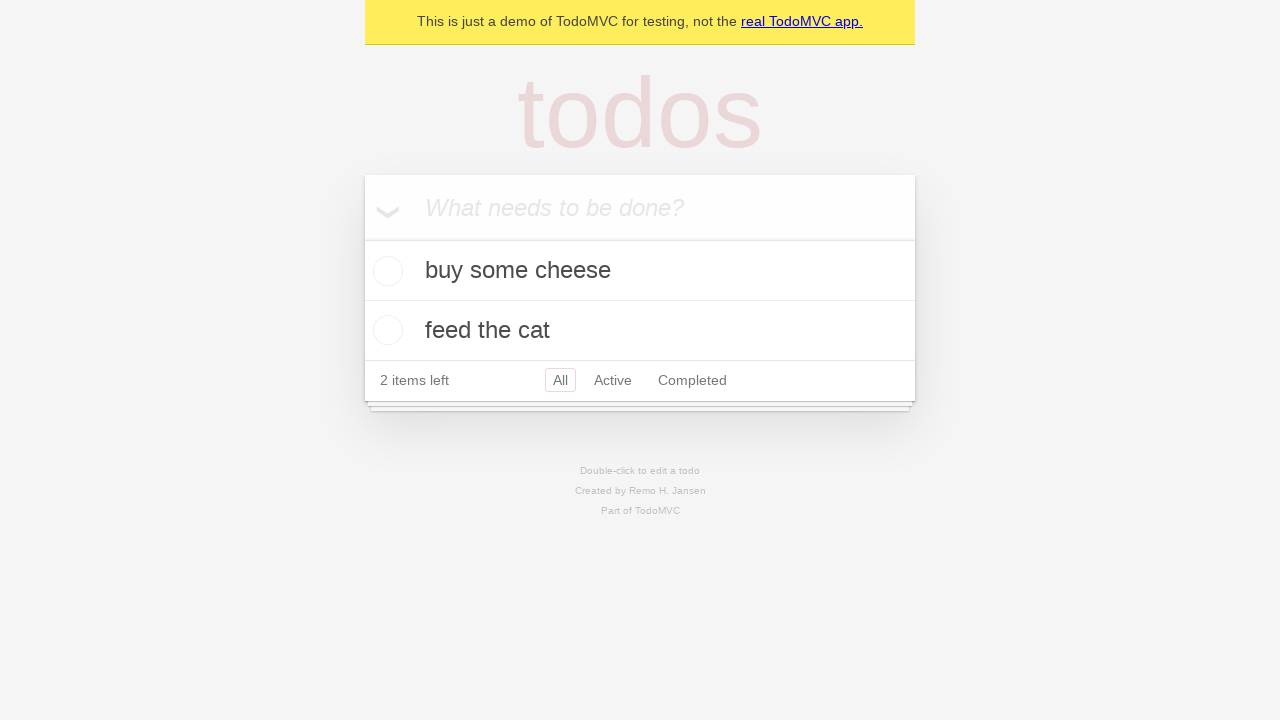

Filled new todo input with 'book a doctors appointment' on .new-todo
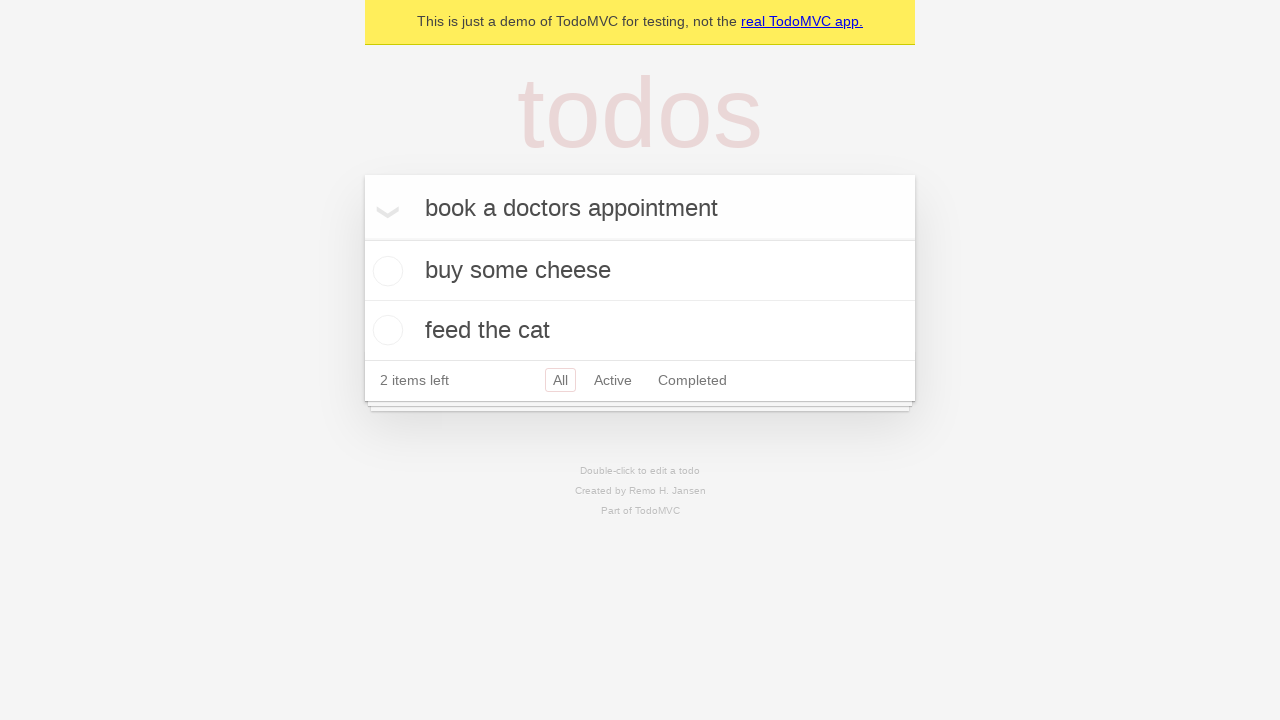

Pressed Enter to create third todo on .new-todo
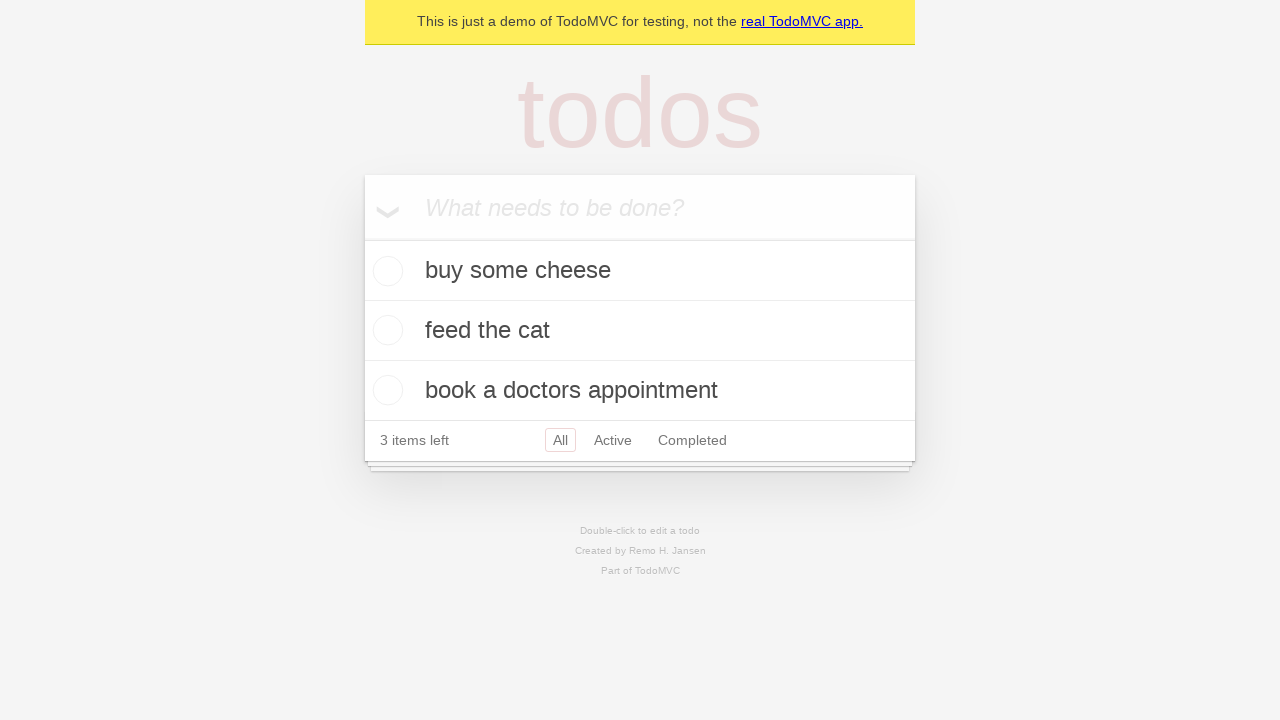

Waited for all three todos to appear in the list
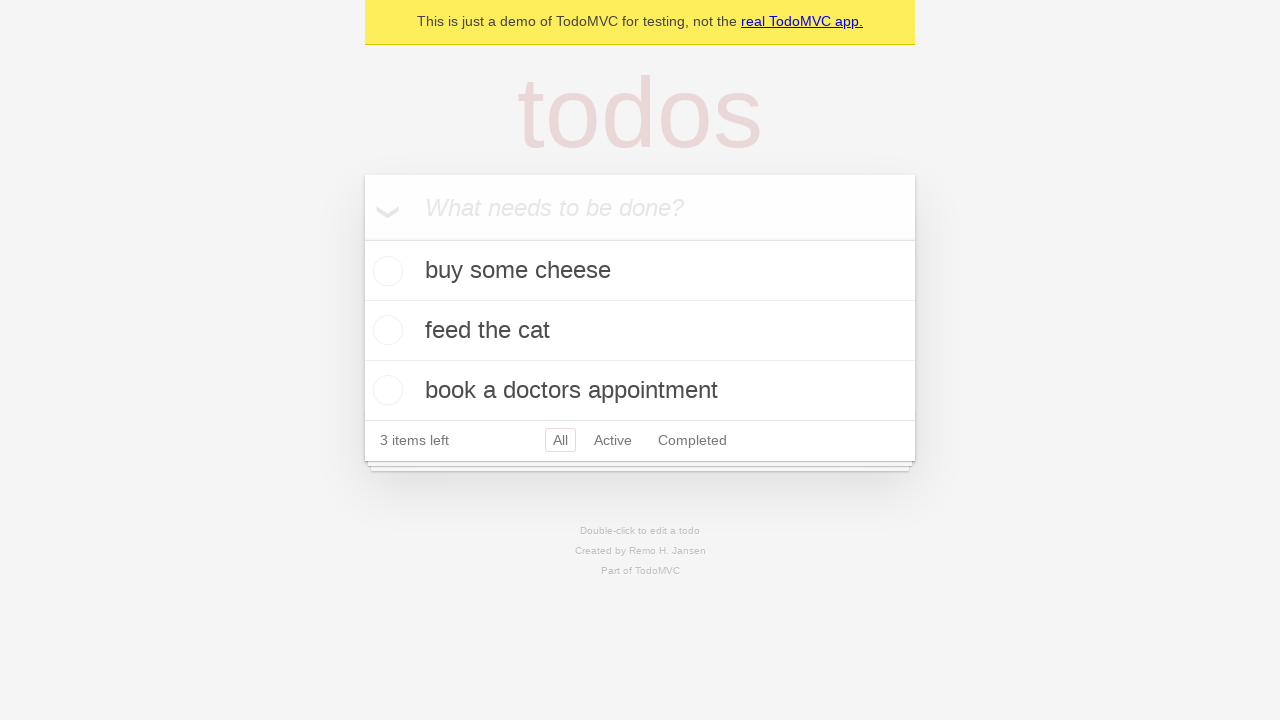

Checked the first todo item as completed at (385, 271) on .todo-list li .toggle >> nth=0
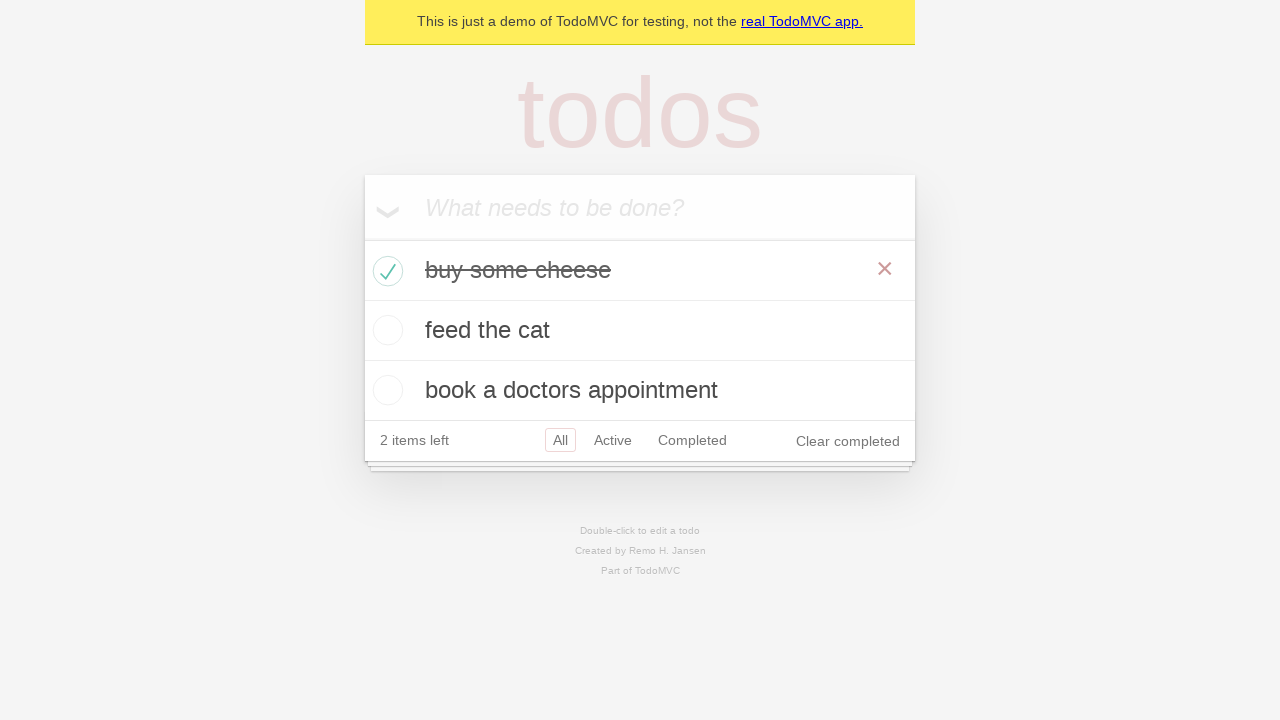

Waited for clear completed button to appear
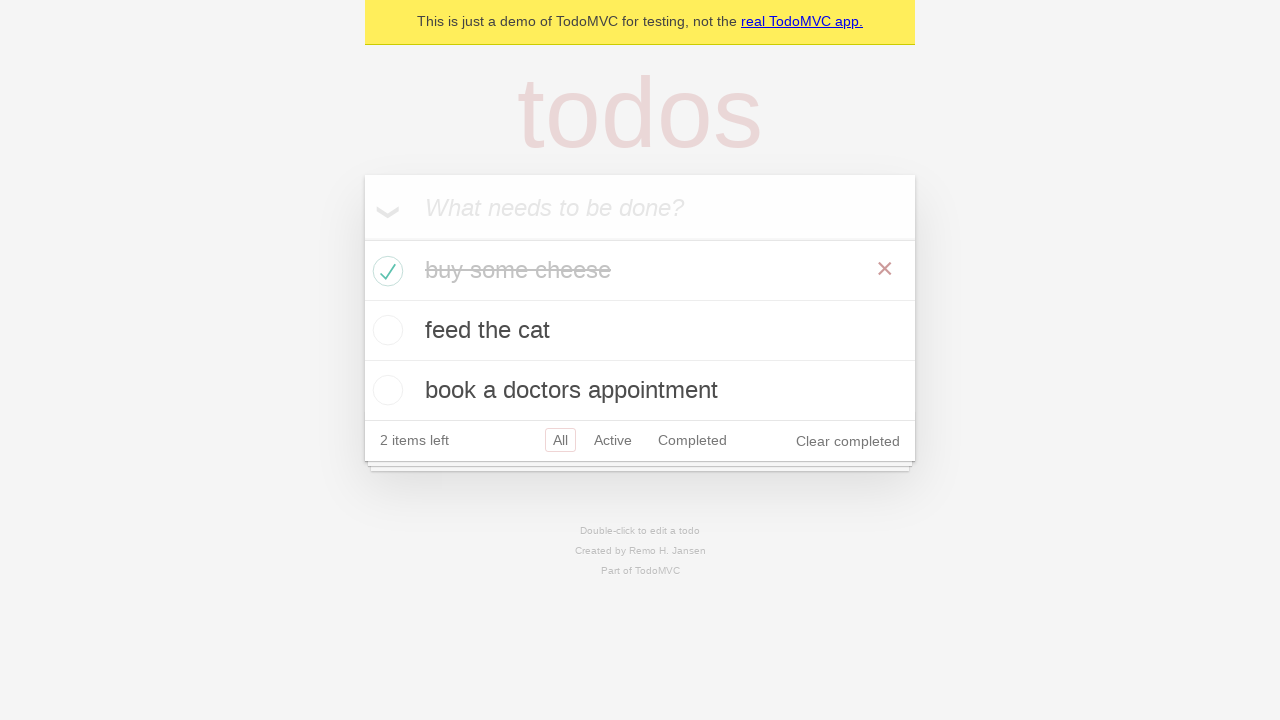

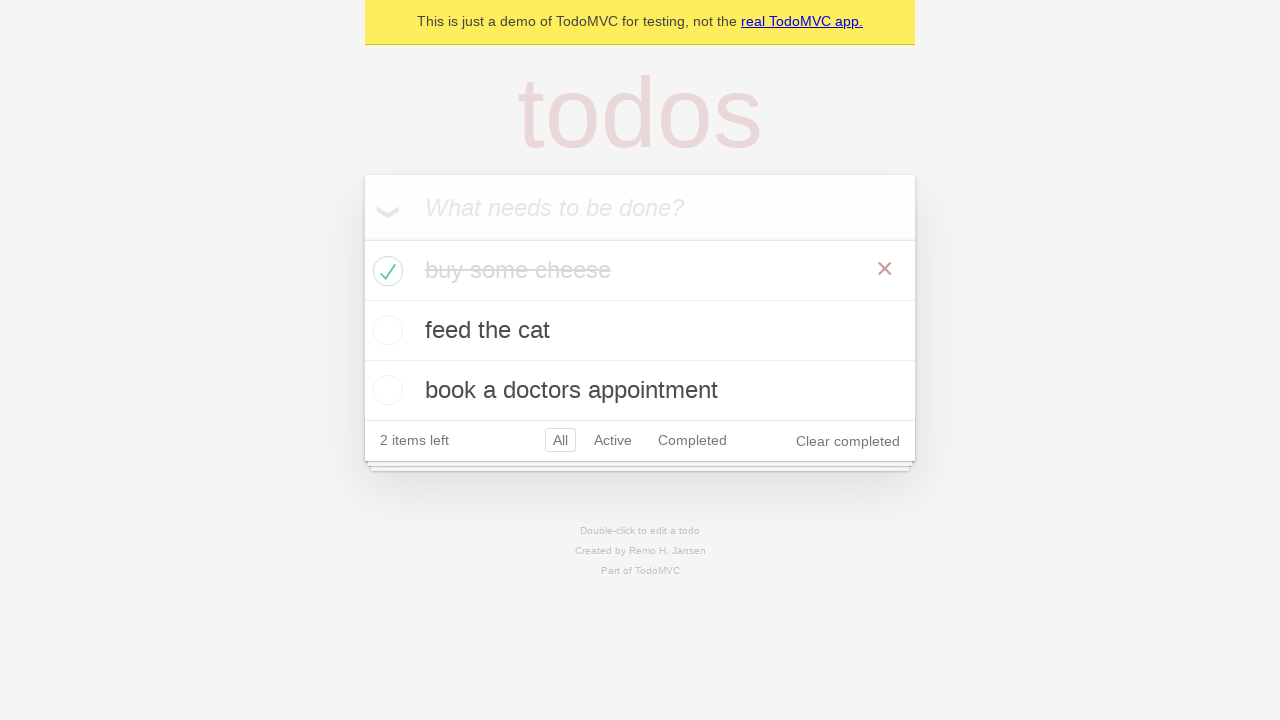